Tests double-click functionality on a button element by performing a double click action

Starting URL: https://demoqa.com/buttons

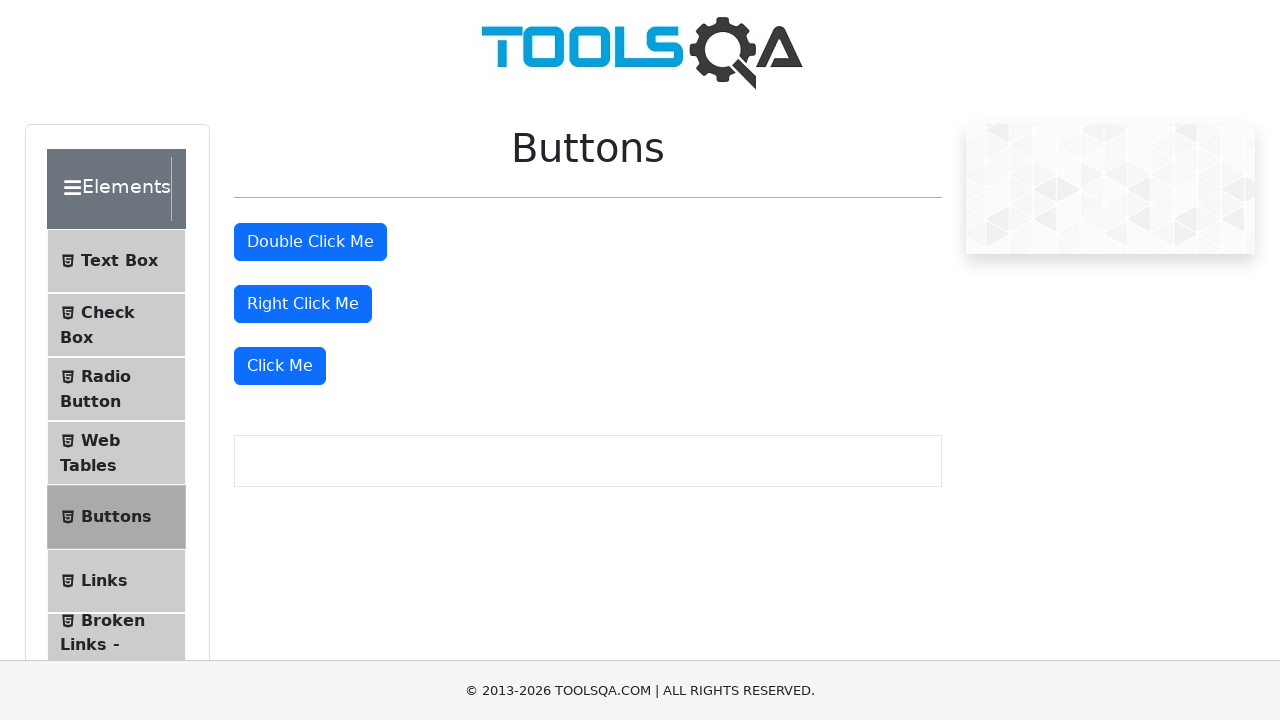

Double-clicked the double click button at (310, 242) on #doubleClickBtn
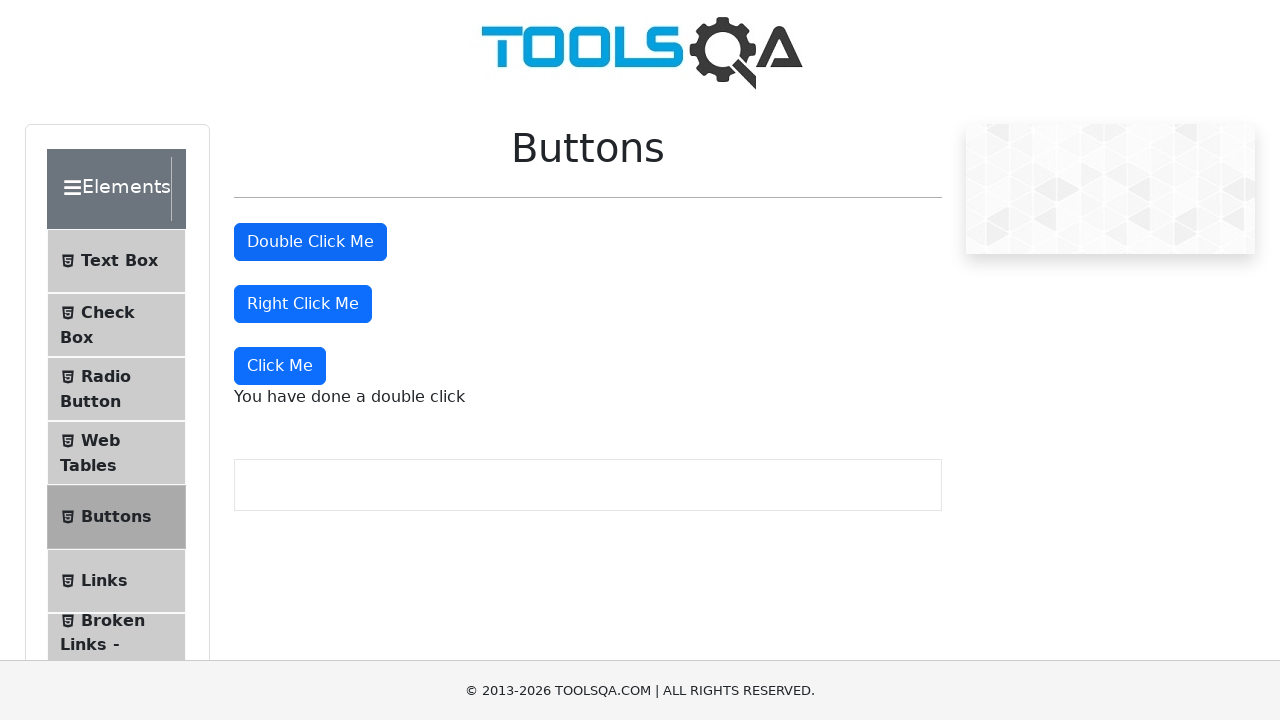

Double click message appeared on page
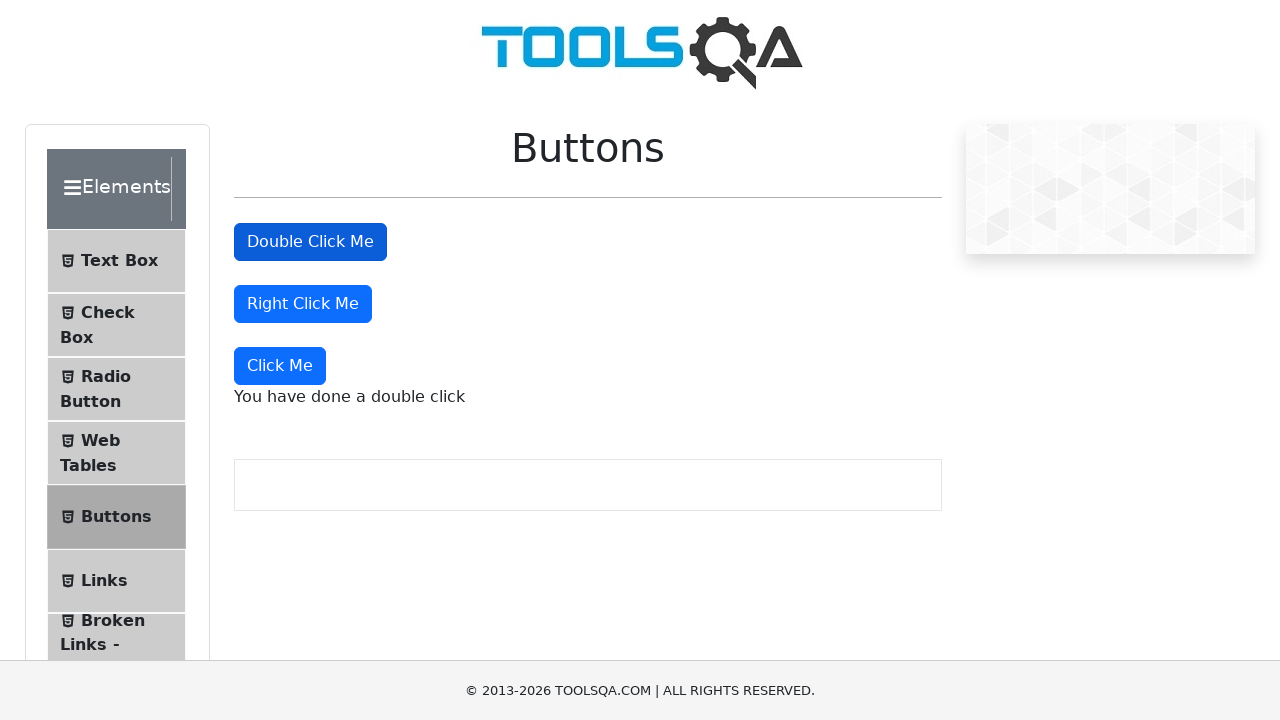

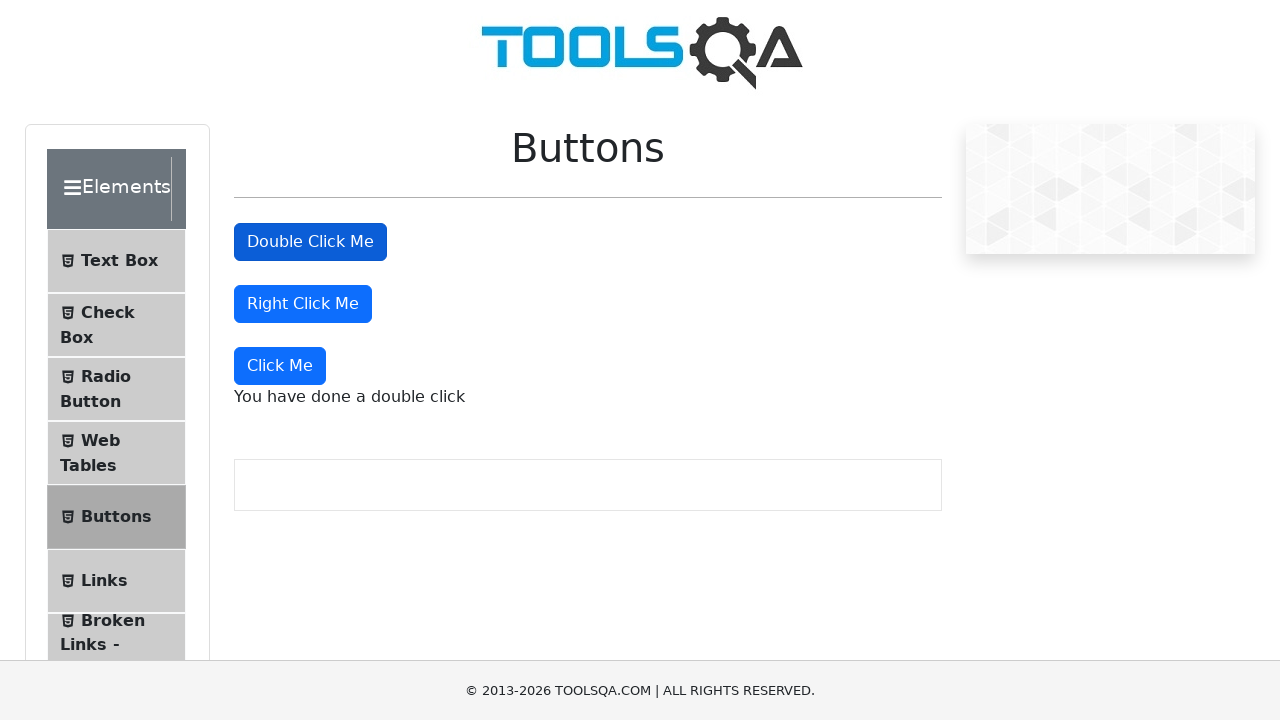